Navigates to otomoto.pl construction machinery listings for Caterpillar equipment with price and year filters, waits for the page to load, and then refreshes the page.

Starting URL: https://www.otomoto.pl/maszyny-budowlane/caterpillar/?search%5Bfilter_float_price%3Ato%5D=55000&search%5Bfilter_float_year%3Ato%5D=2015&search%5Border%5D=created_at_first%3Adesc&search%5Bcountry%5D=

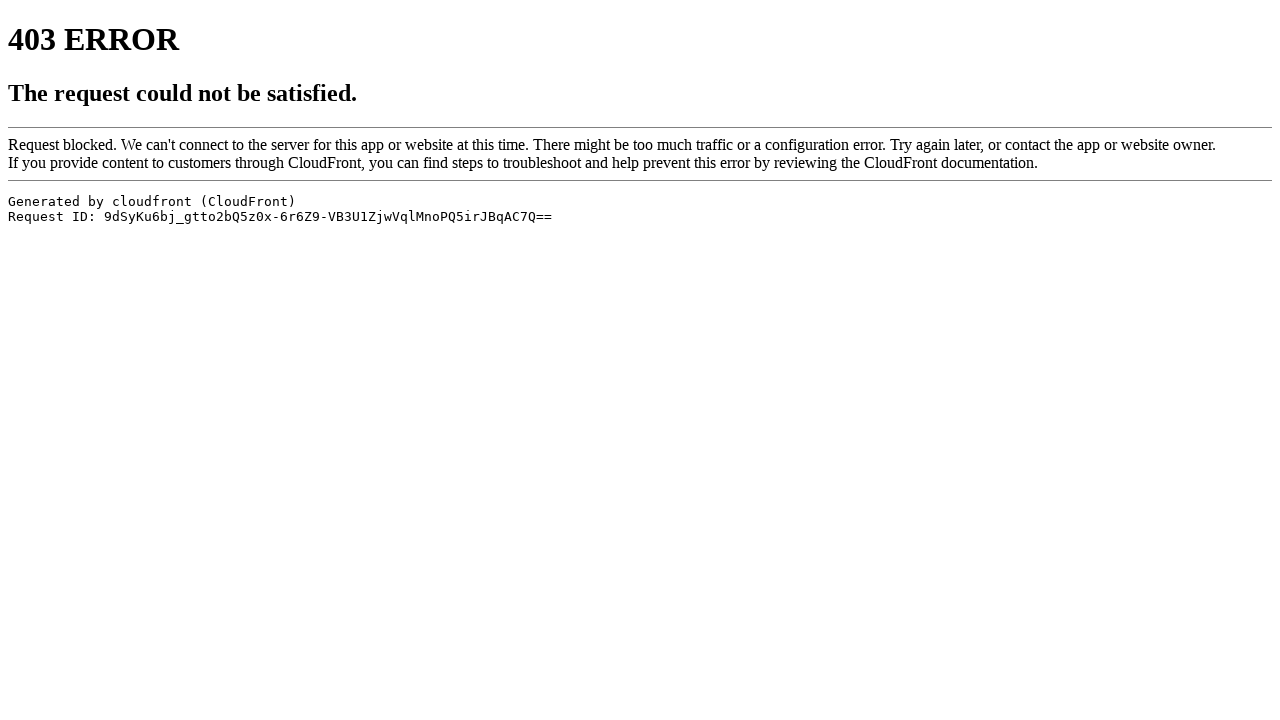

Navigated to otomoto.pl construction machinery listings for Caterpillar with price and year filters
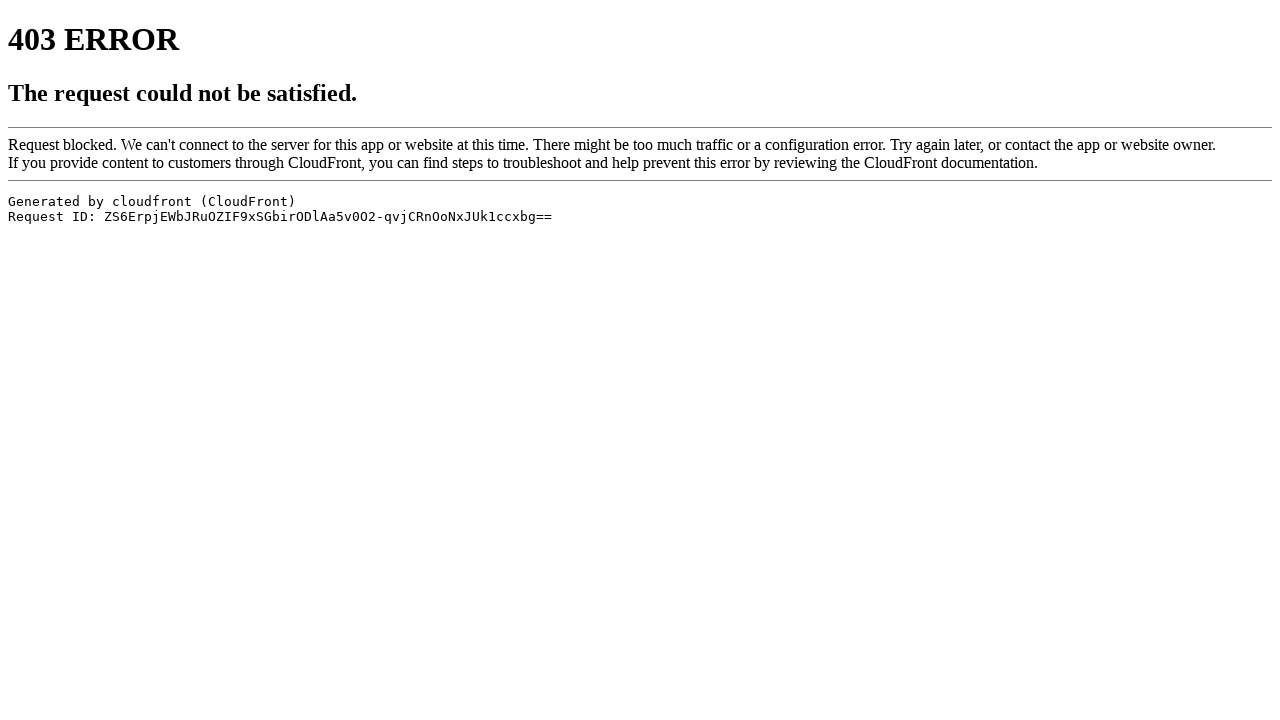

Waited 5 seconds for page to load
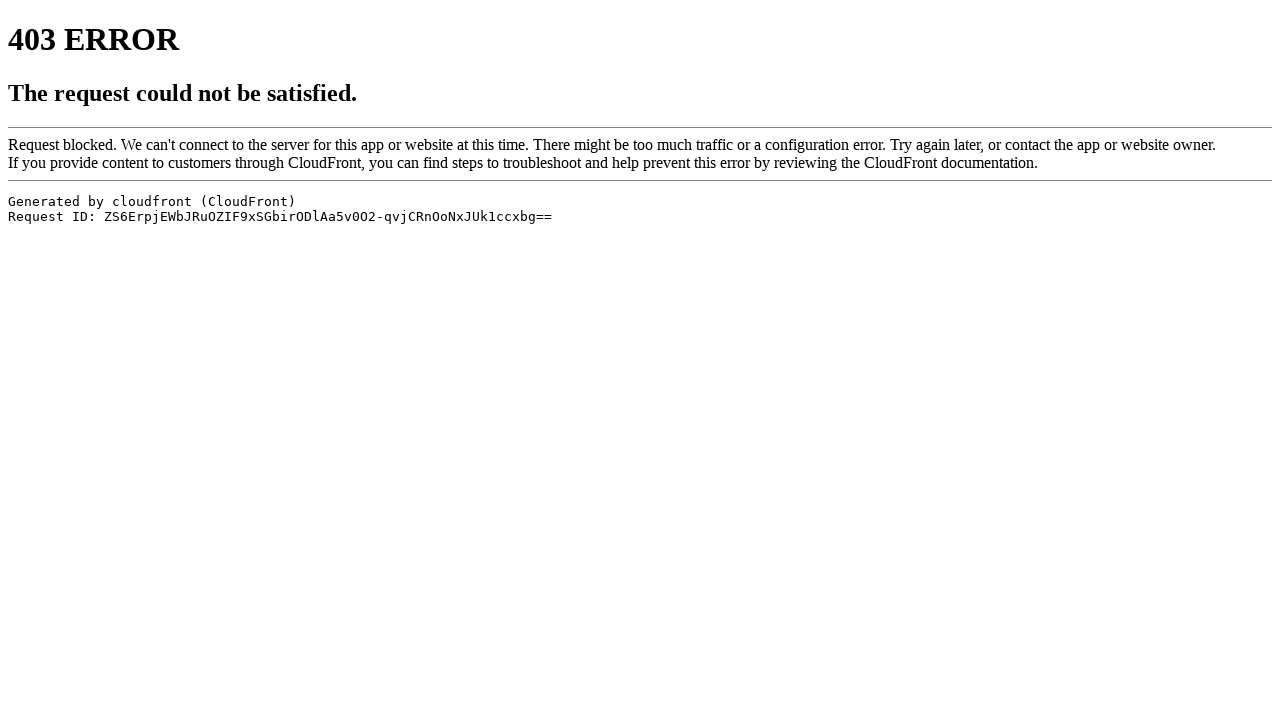

Refreshed the page
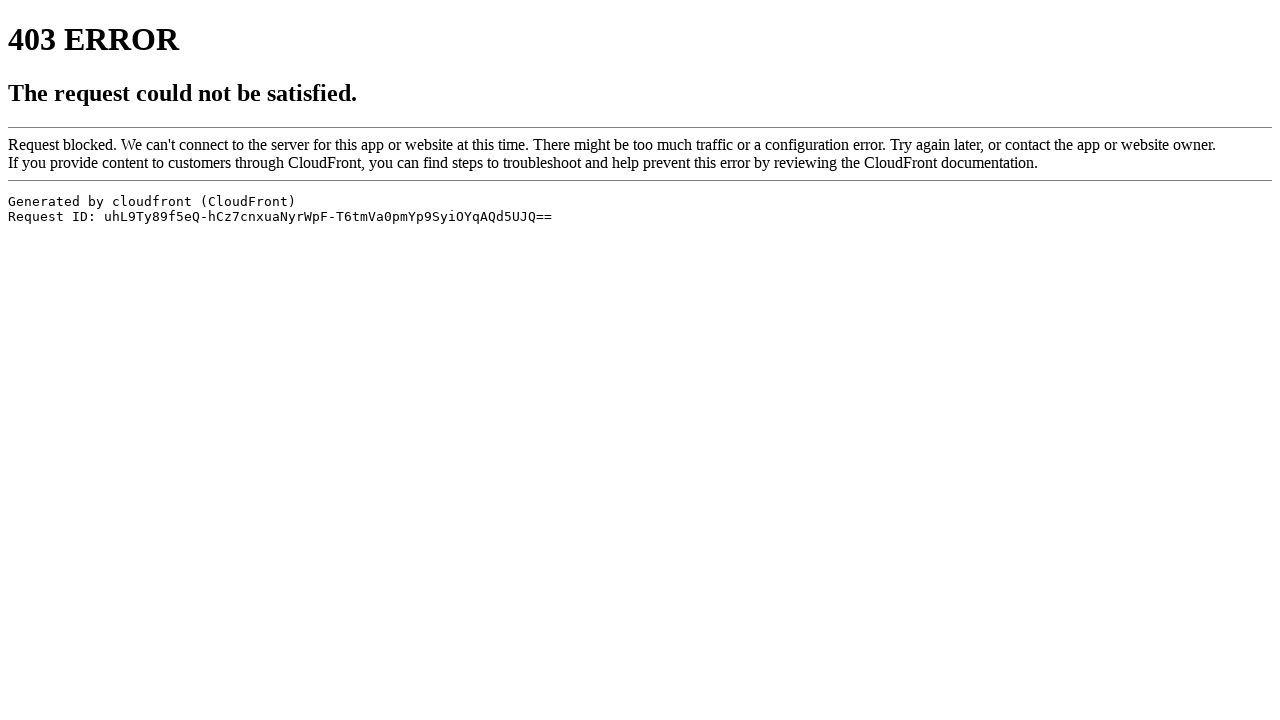

Page loaded after refresh (domcontentloaded state)
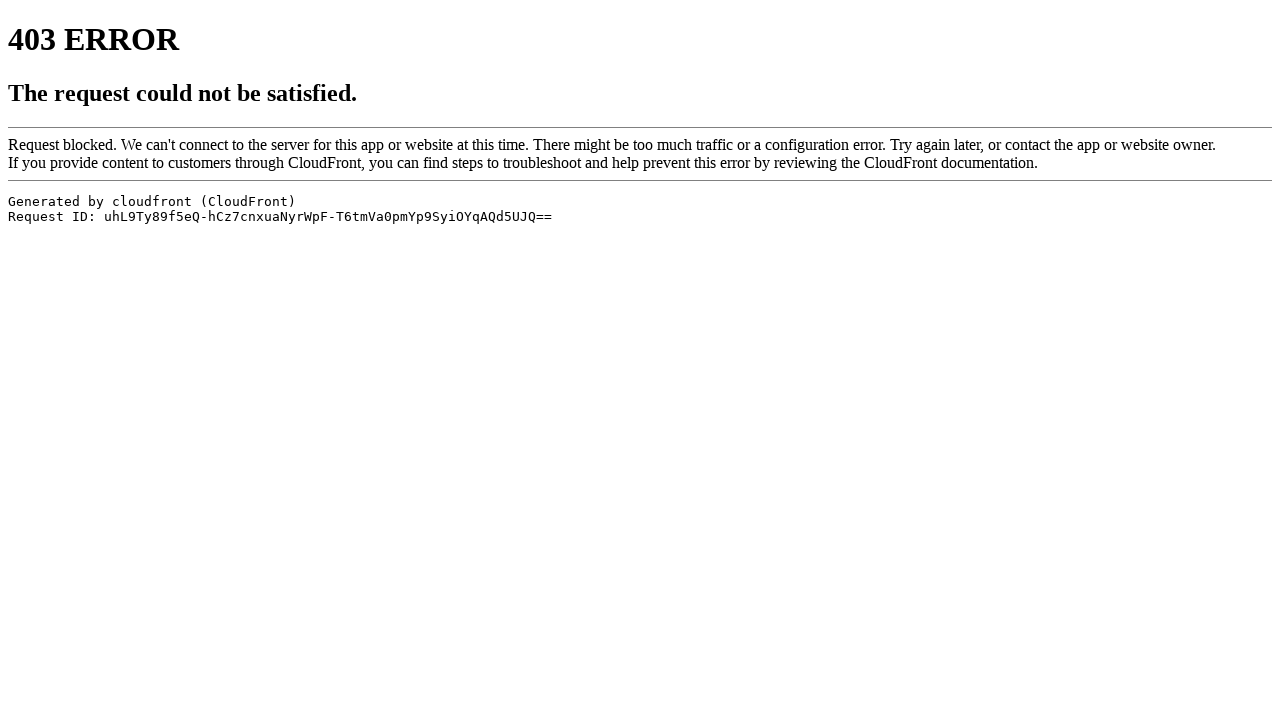

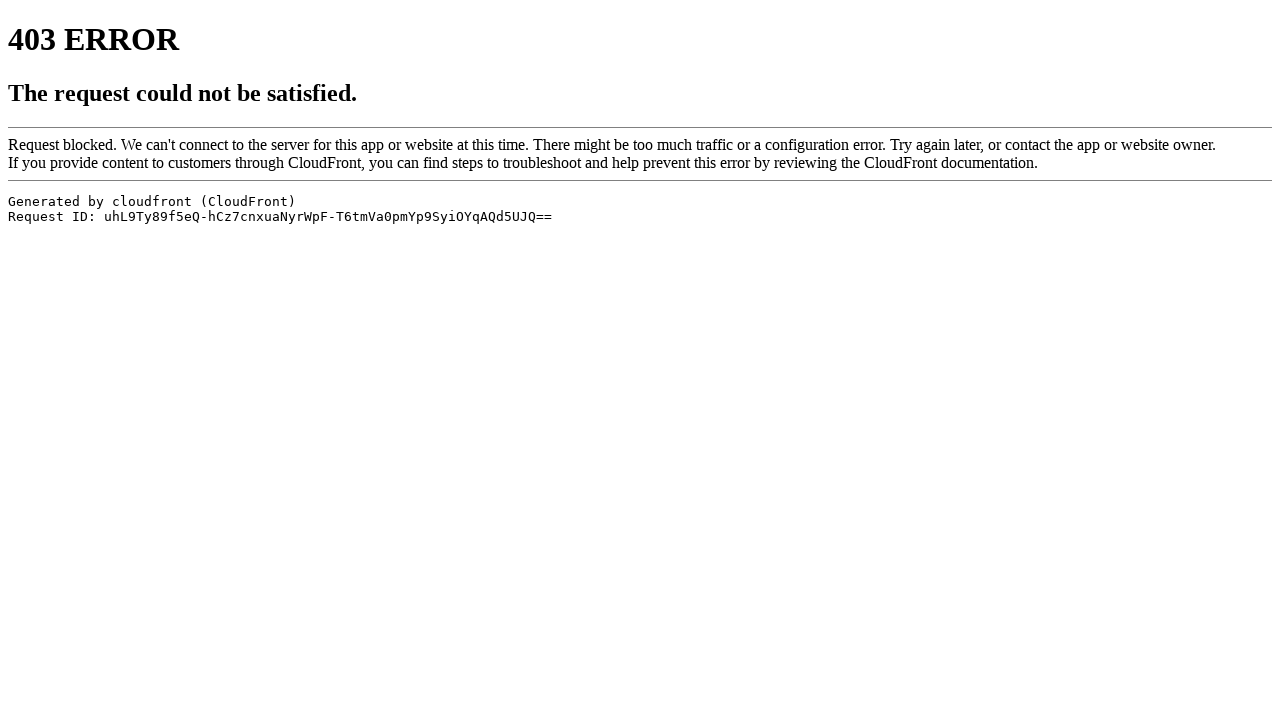